Tests a weather app by entering a city name (St. John's) in the search field, submitting the form, and waiting for weather results including temperature and coordinates to display.

Starting URL: https://tenforben.github.io/FPL/vannilaWeatherApp/index.html

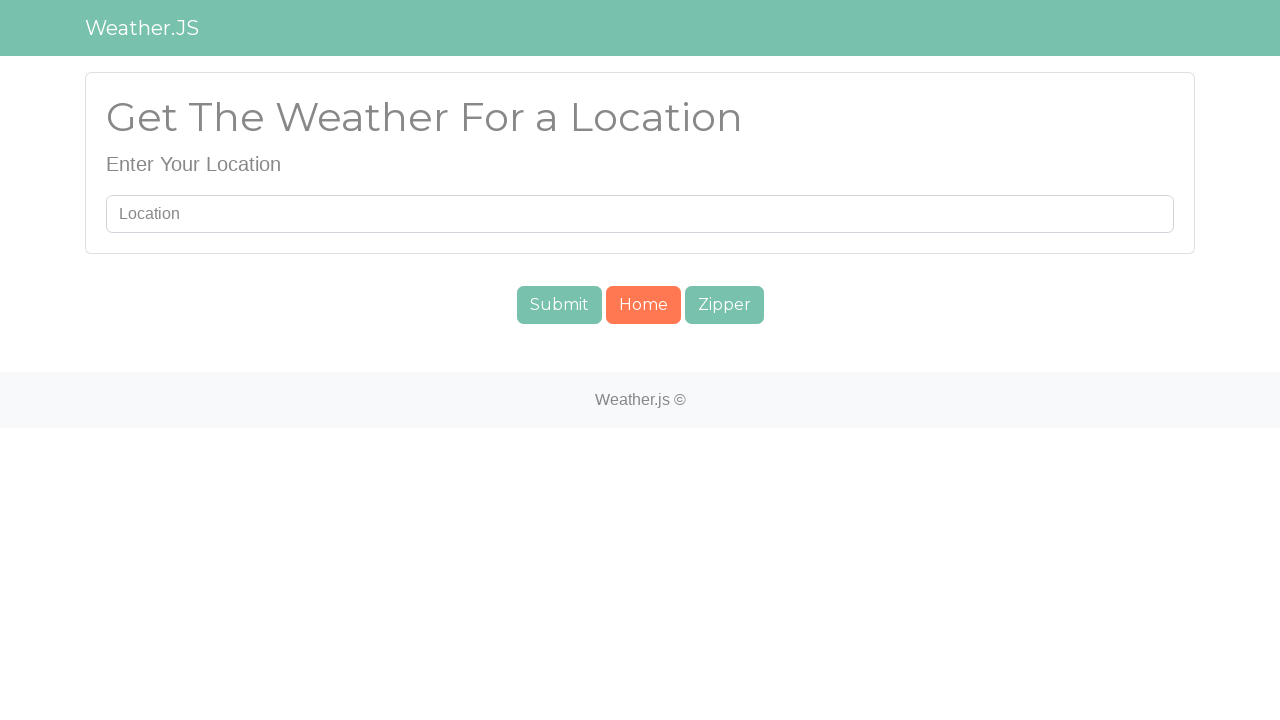

Filled search field with 'St. John's' on #searchUser
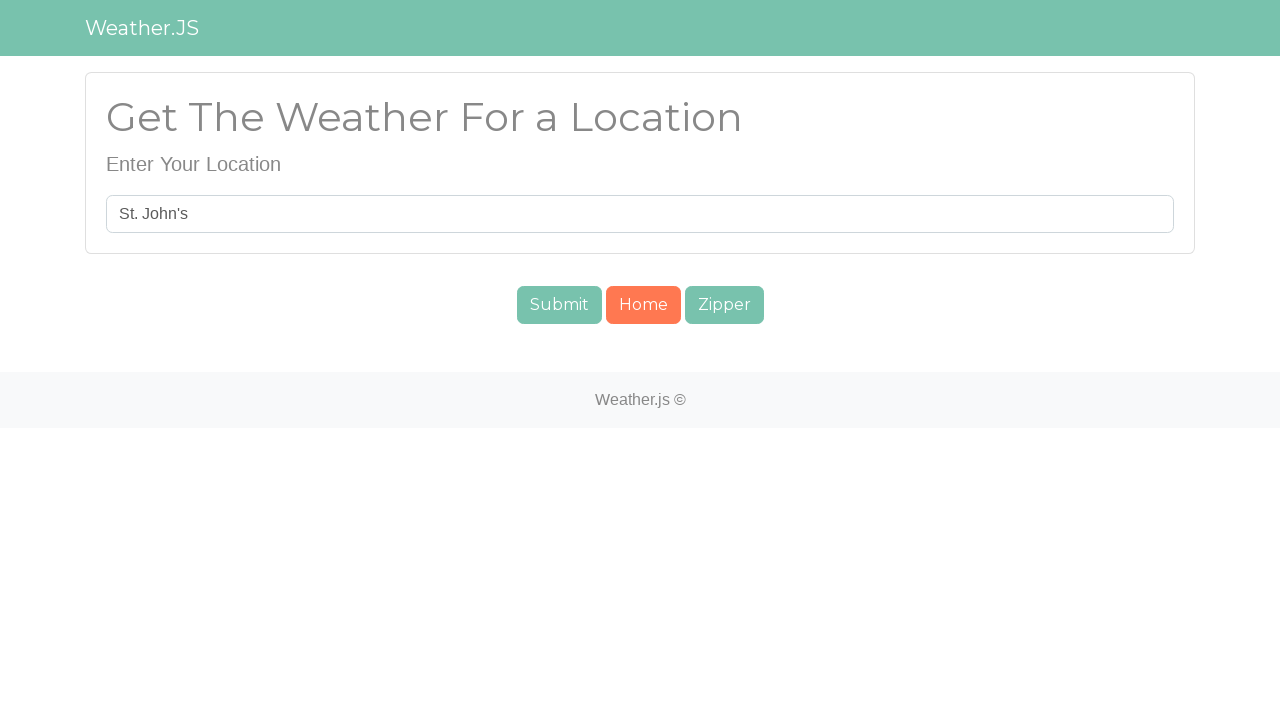

Clicked submit button to search for weather at (559, 305) on #submit
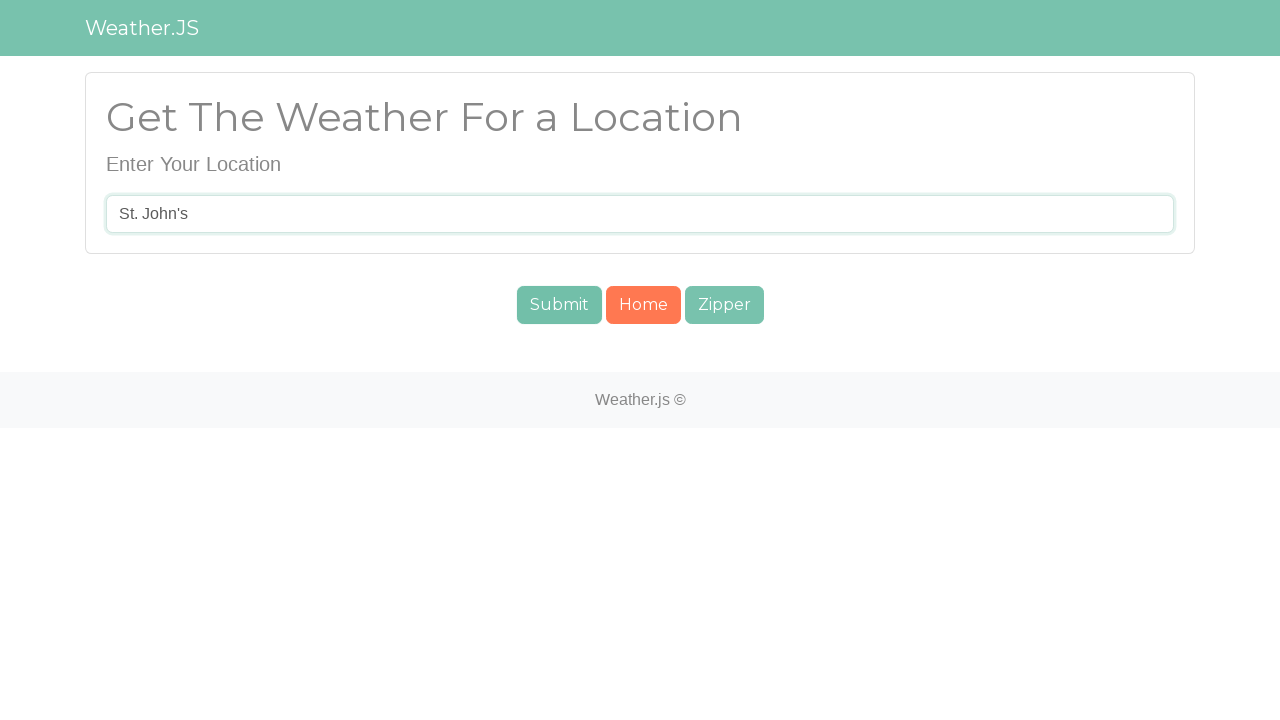

Temperature element loaded
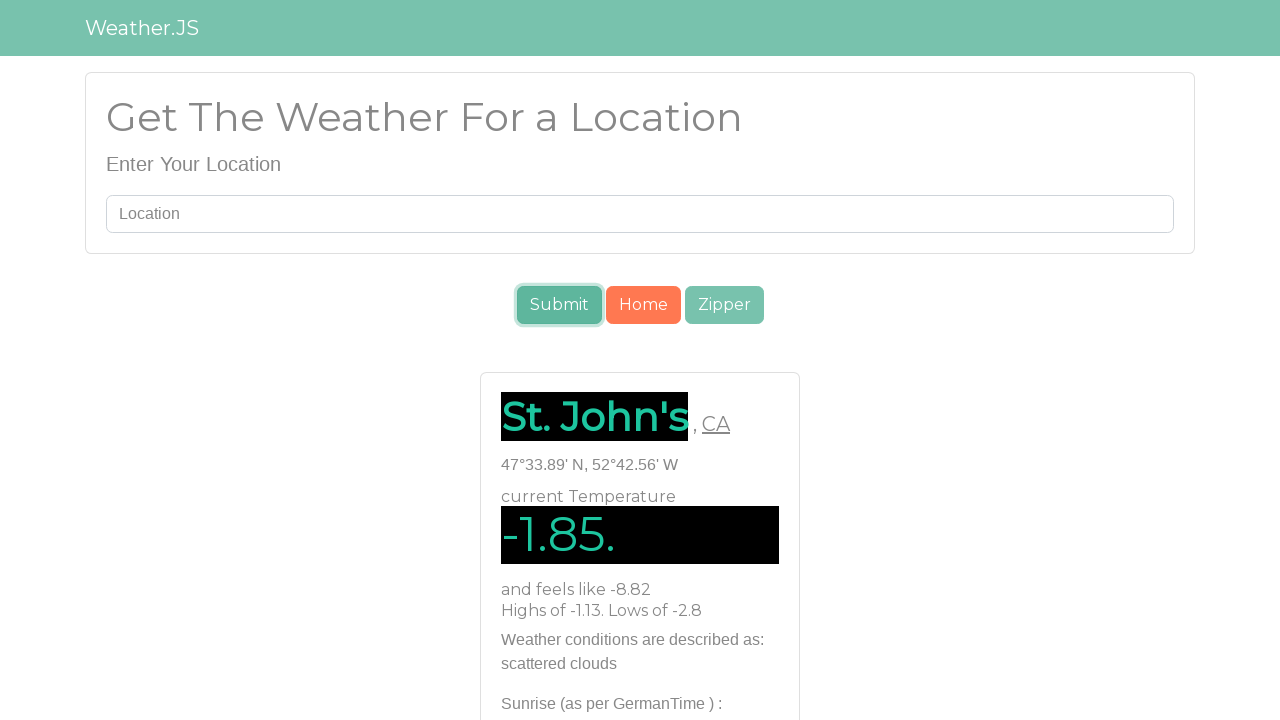

Coordinates element loaded
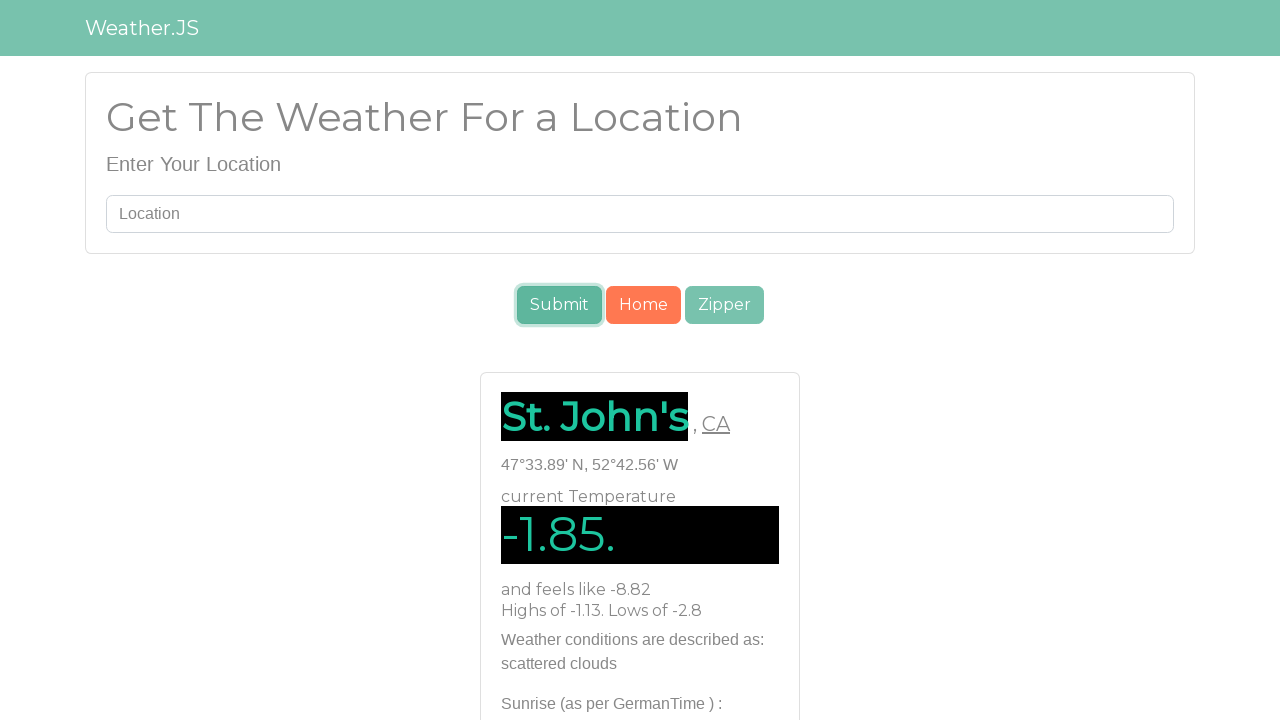

Weather results fully loaded including location details
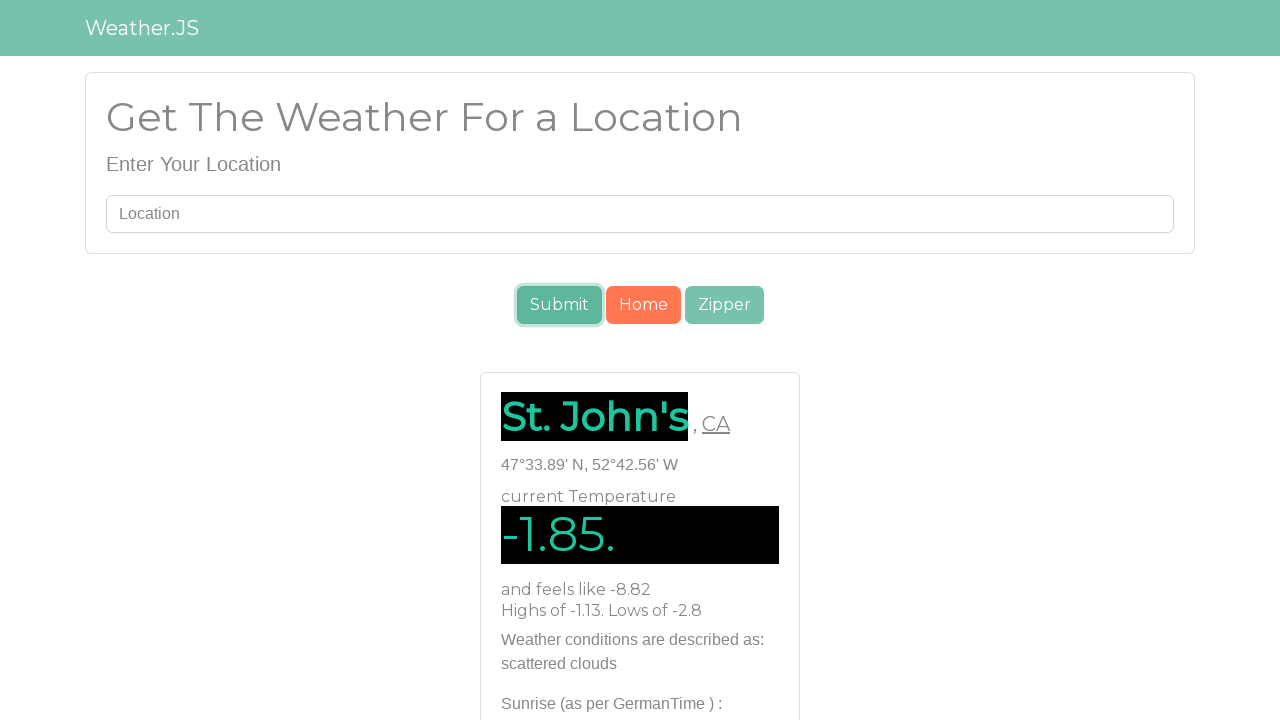

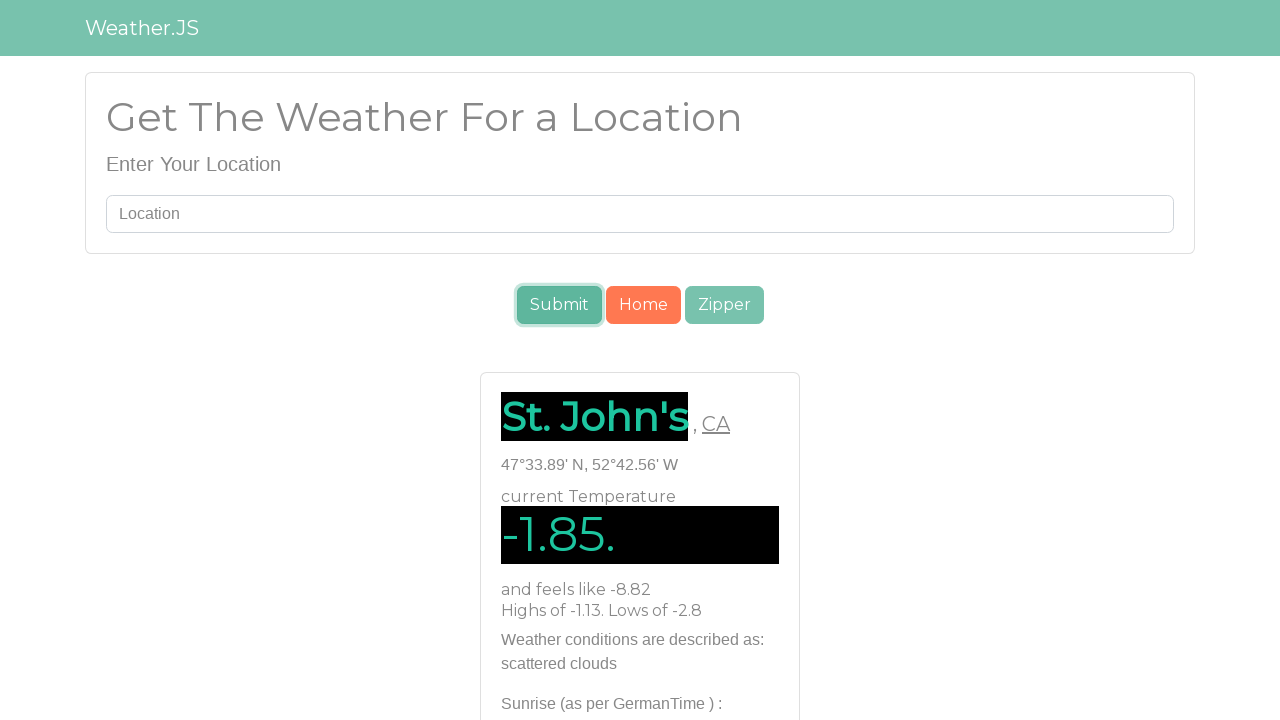